Tests file upload functionality on a practice automation form by locating the upload input and interacting with the form elements

Starting URL: https://demoqa.com/automation-practice-form

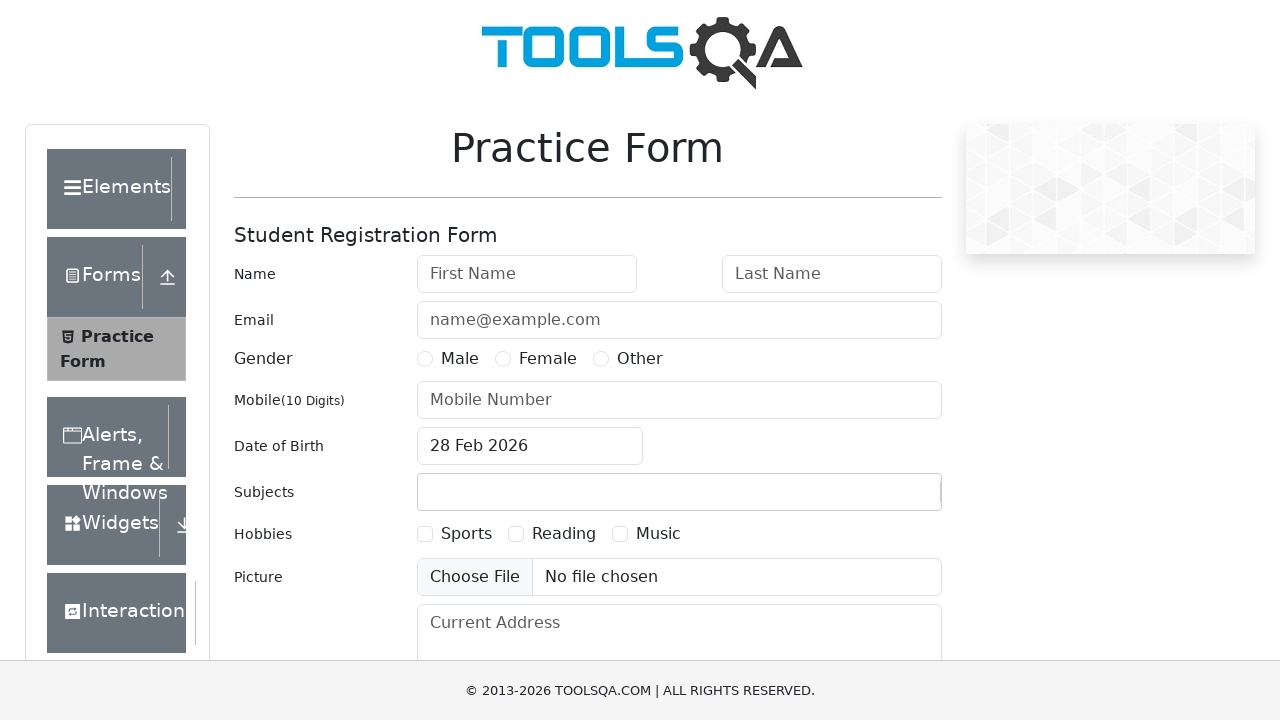

Scrolled submit button into view
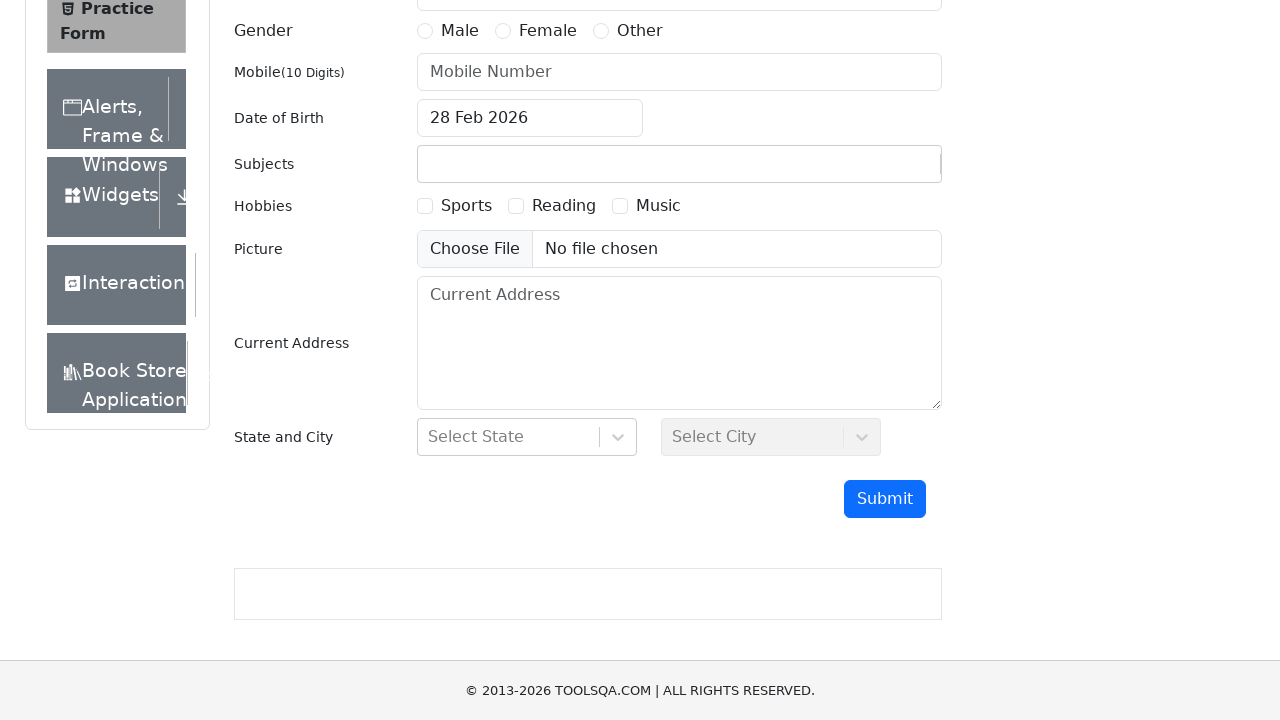

Located file upload input element
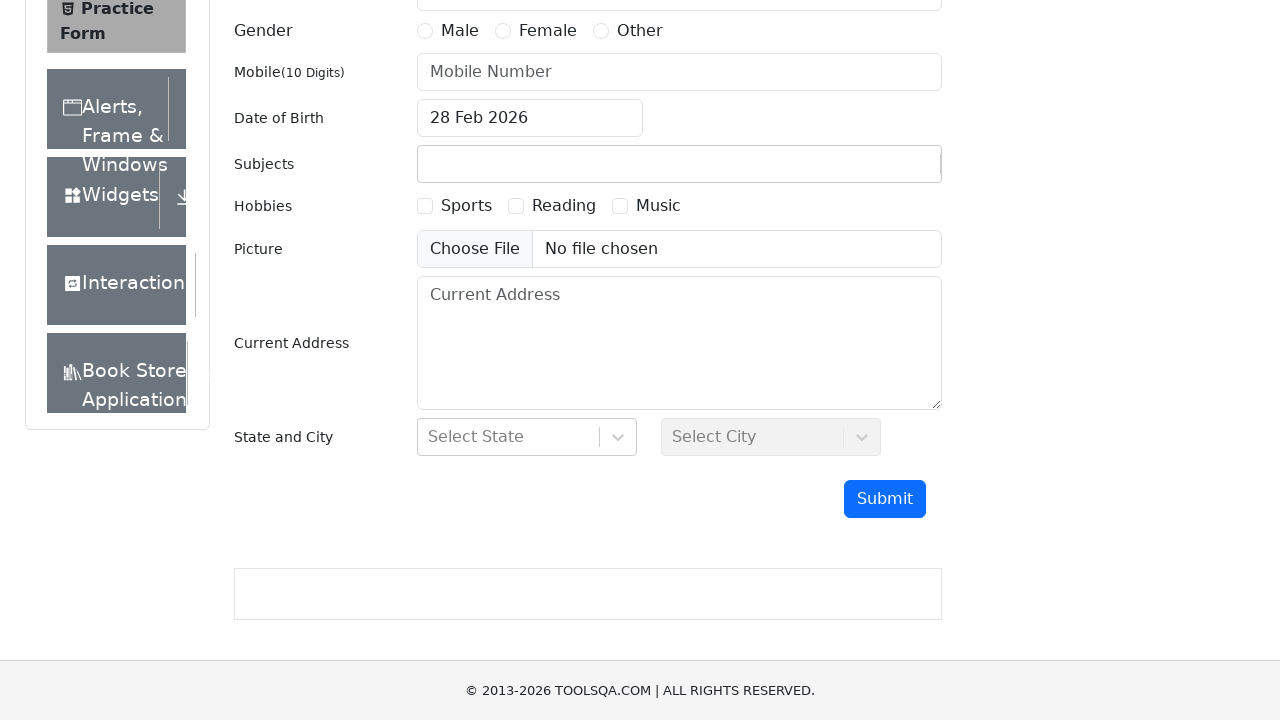

Uploaded test image file (test_image.png) via file upload input
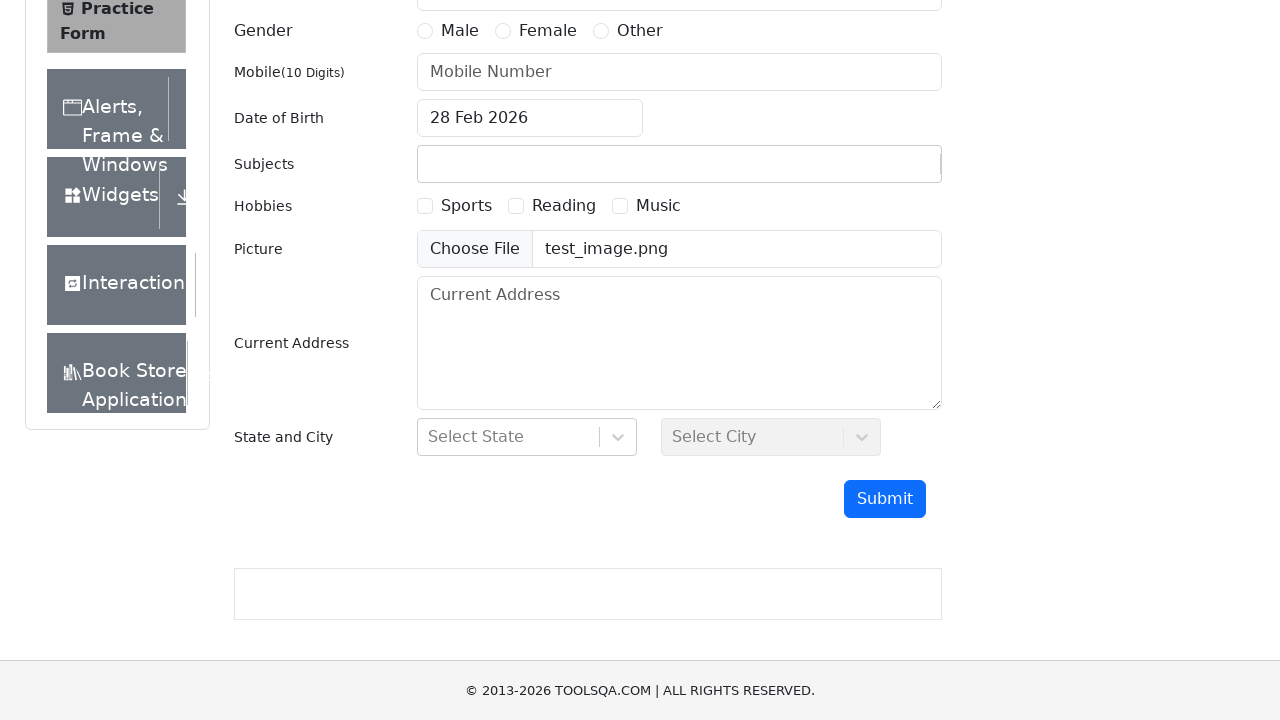

Waited 1 second for file upload to process
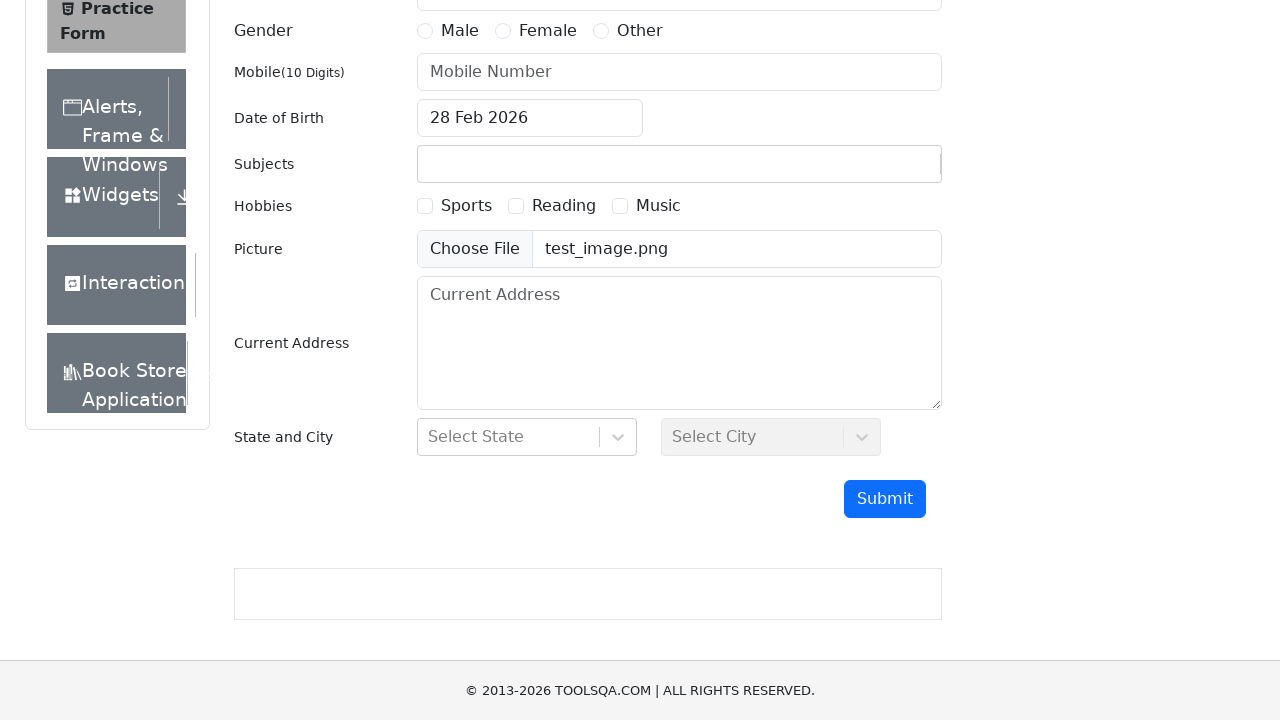

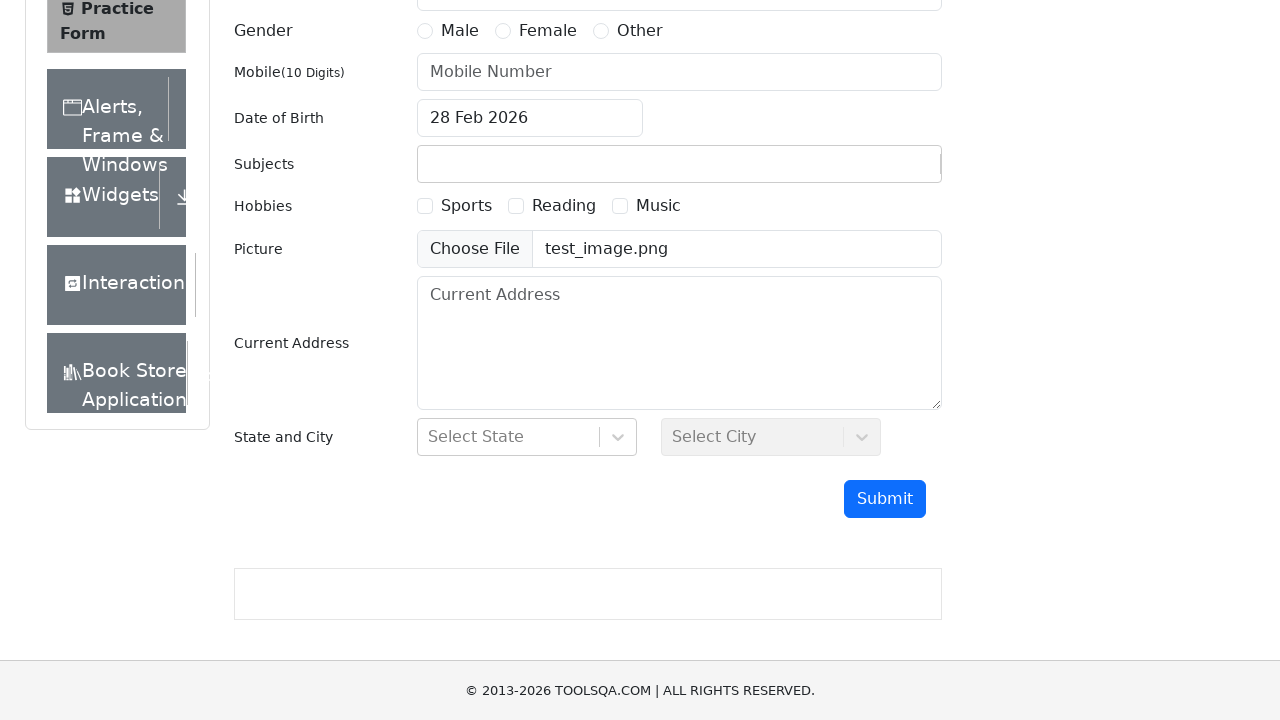